Tests that clicking "Clear completed" removes completed items from the list.

Starting URL: https://demo.playwright.dev/todomvc

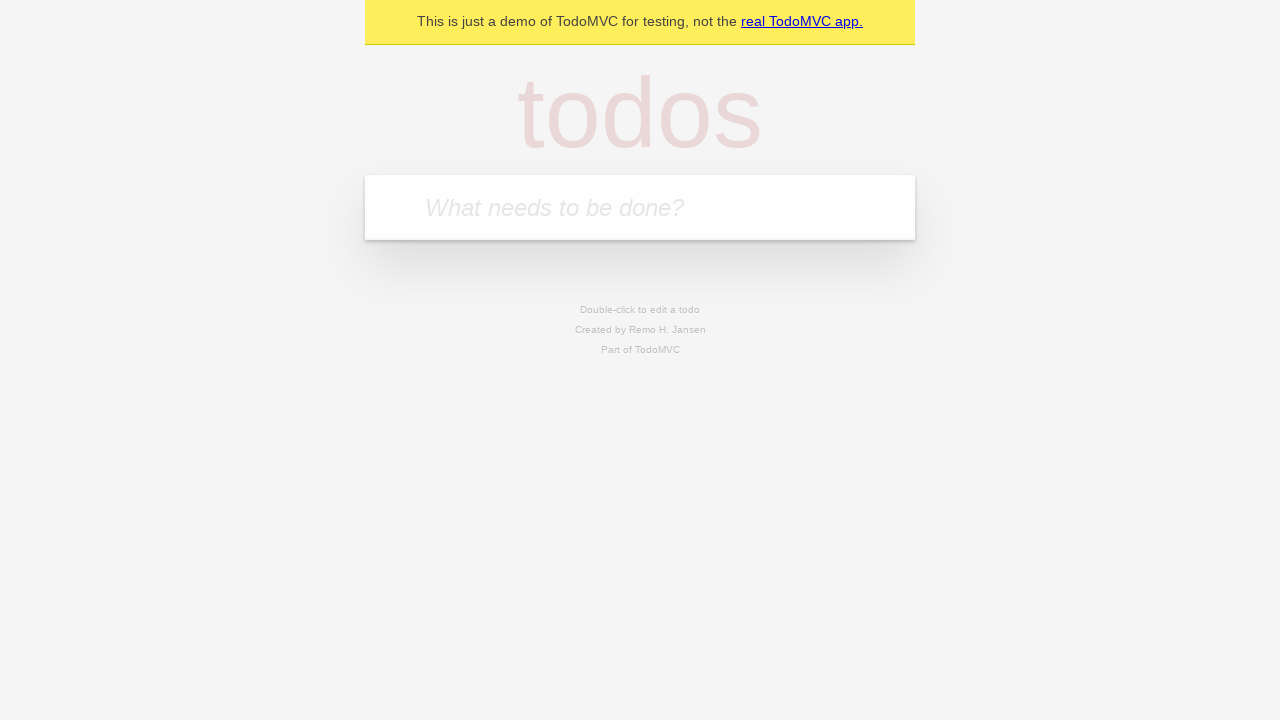

Filled todo input with 'buy some cheese' on internal:attr=[placeholder="What needs to be done?"i]
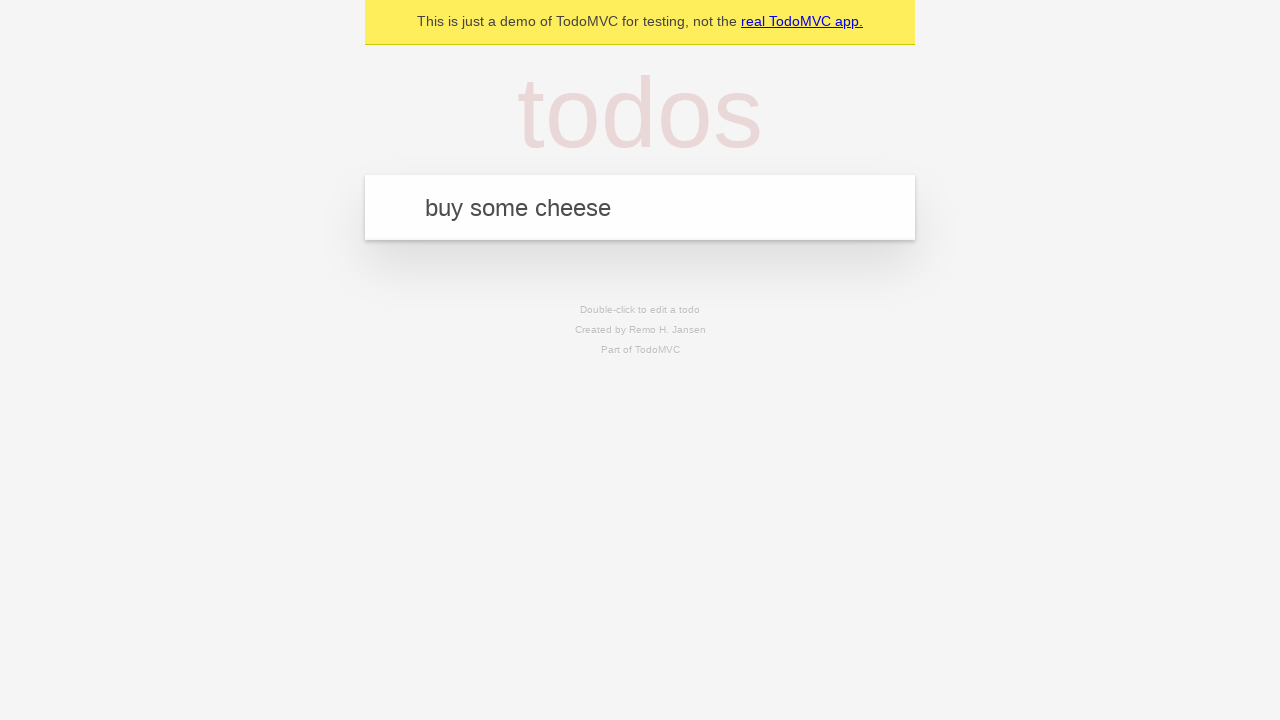

Pressed Enter to create first todo on internal:attr=[placeholder="What needs to be done?"i]
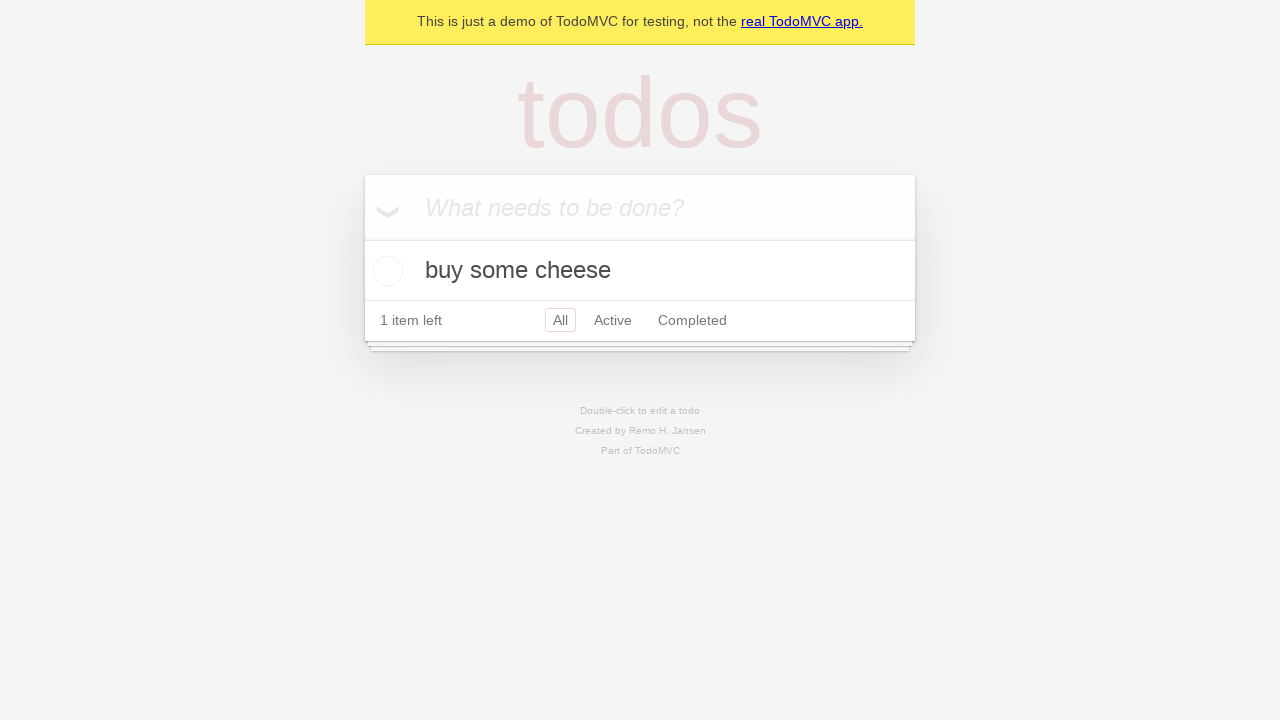

Filled todo input with 'feed the cat' on internal:attr=[placeholder="What needs to be done?"i]
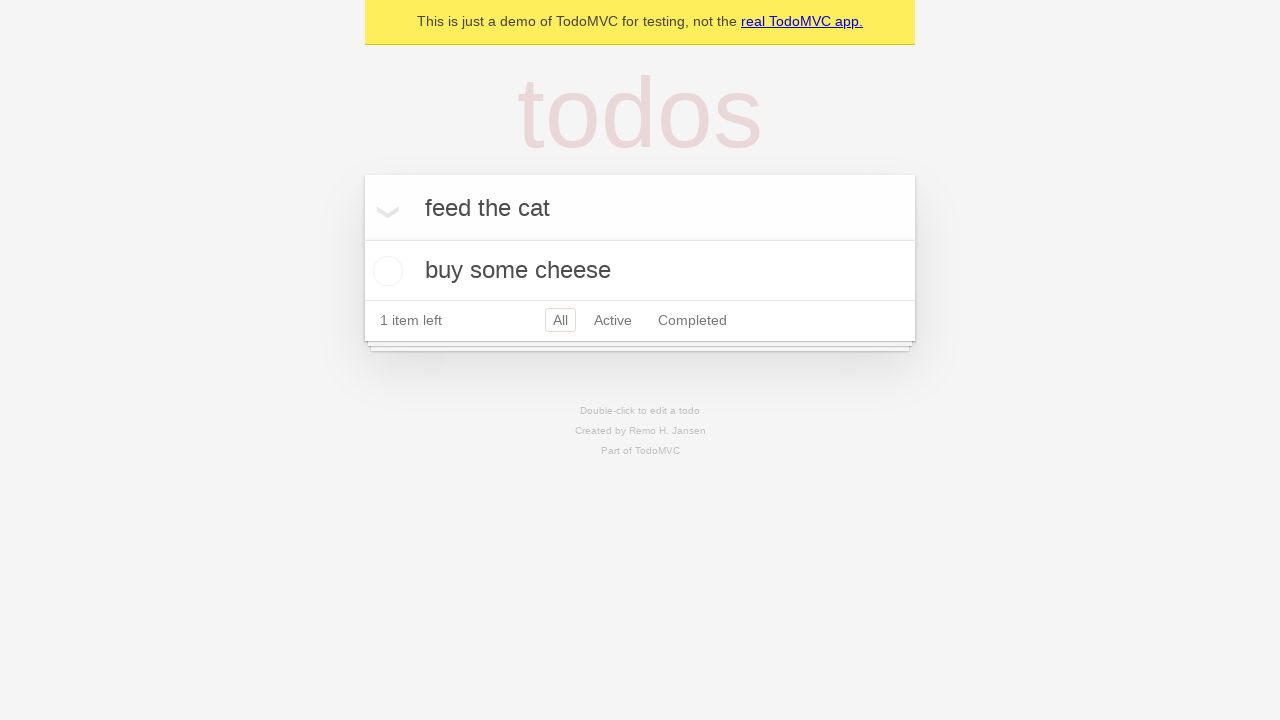

Pressed Enter to create second todo on internal:attr=[placeholder="What needs to be done?"i]
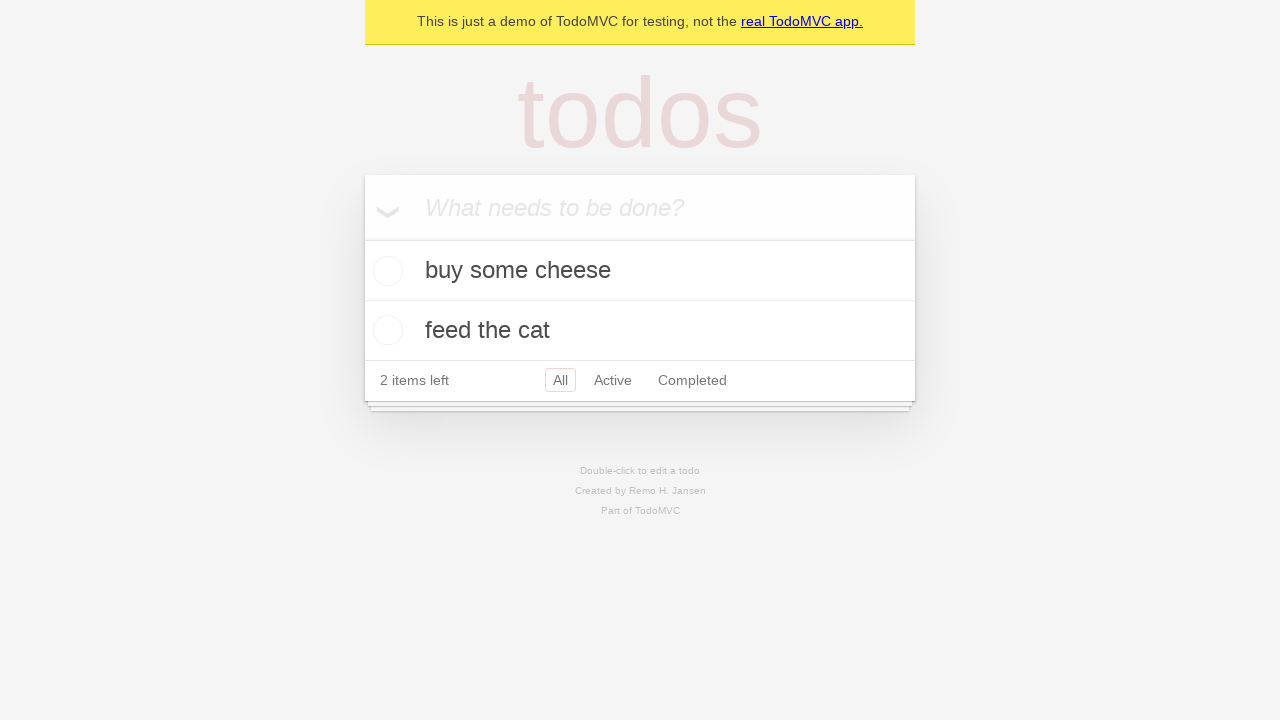

Filled todo input with 'book a doctors appointment' on internal:attr=[placeholder="What needs to be done?"i]
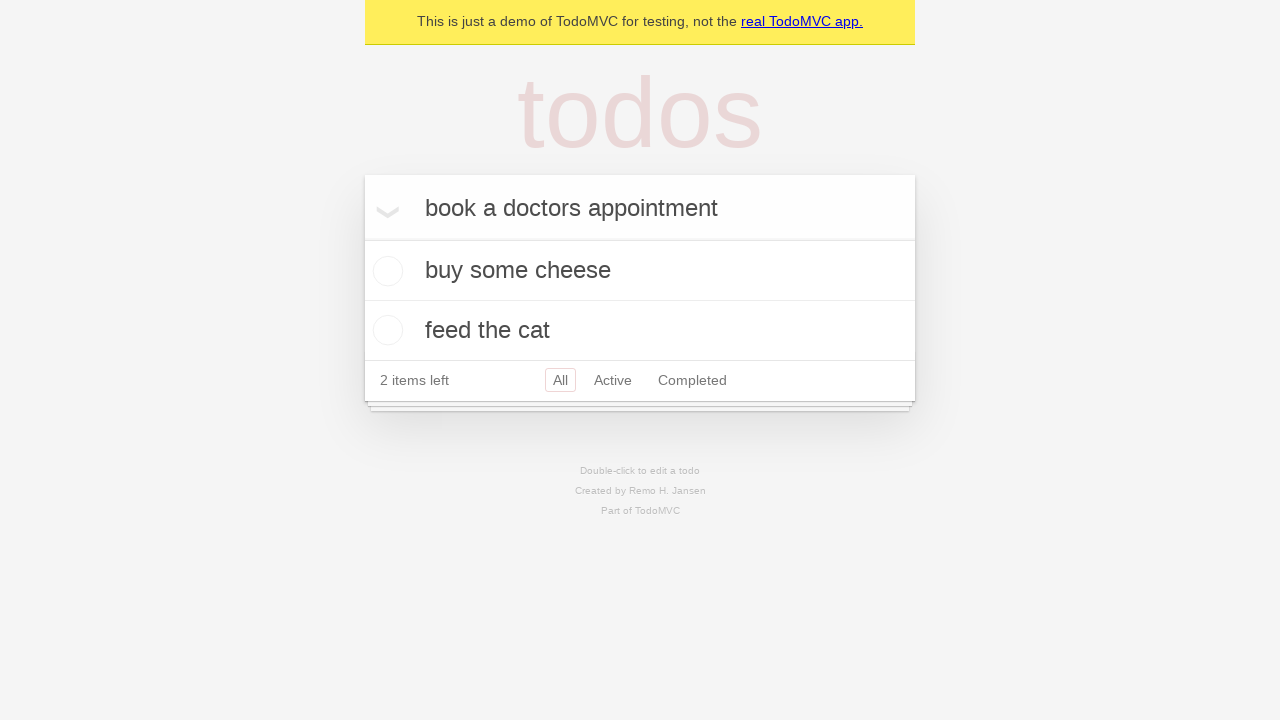

Pressed Enter to create third todo on internal:attr=[placeholder="What needs to be done?"i]
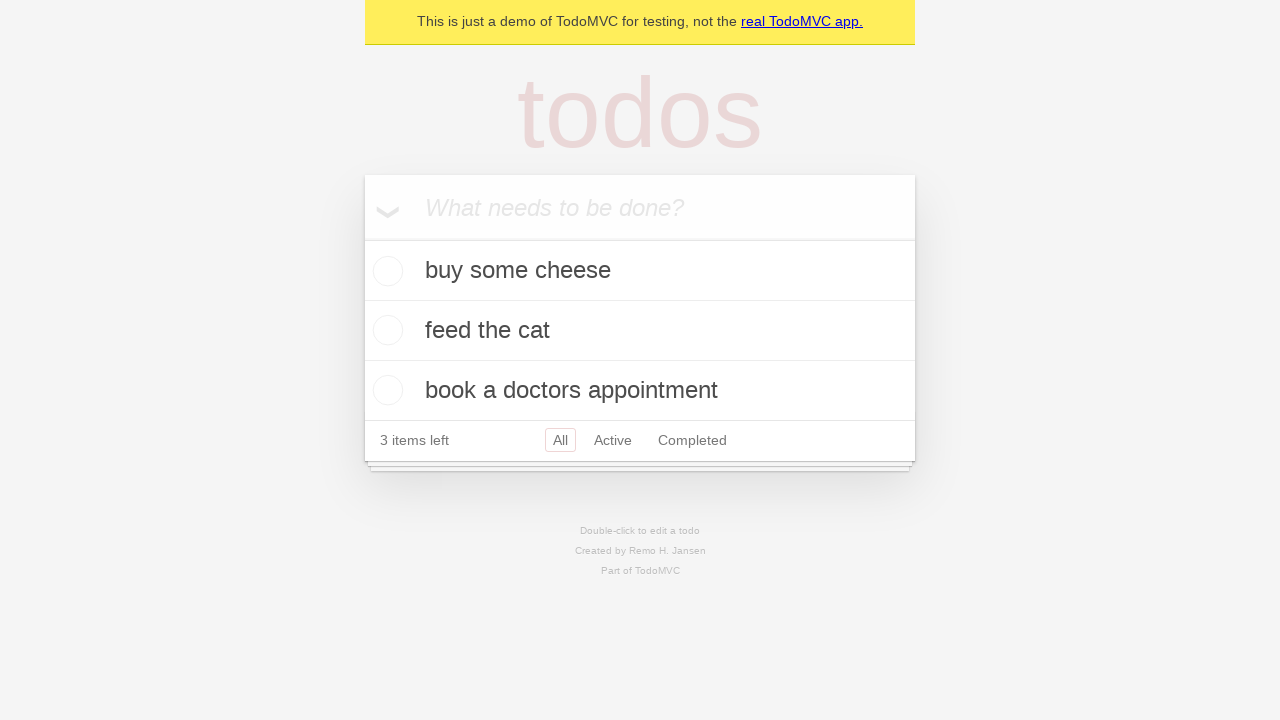

Waited for all 3 todos to be created
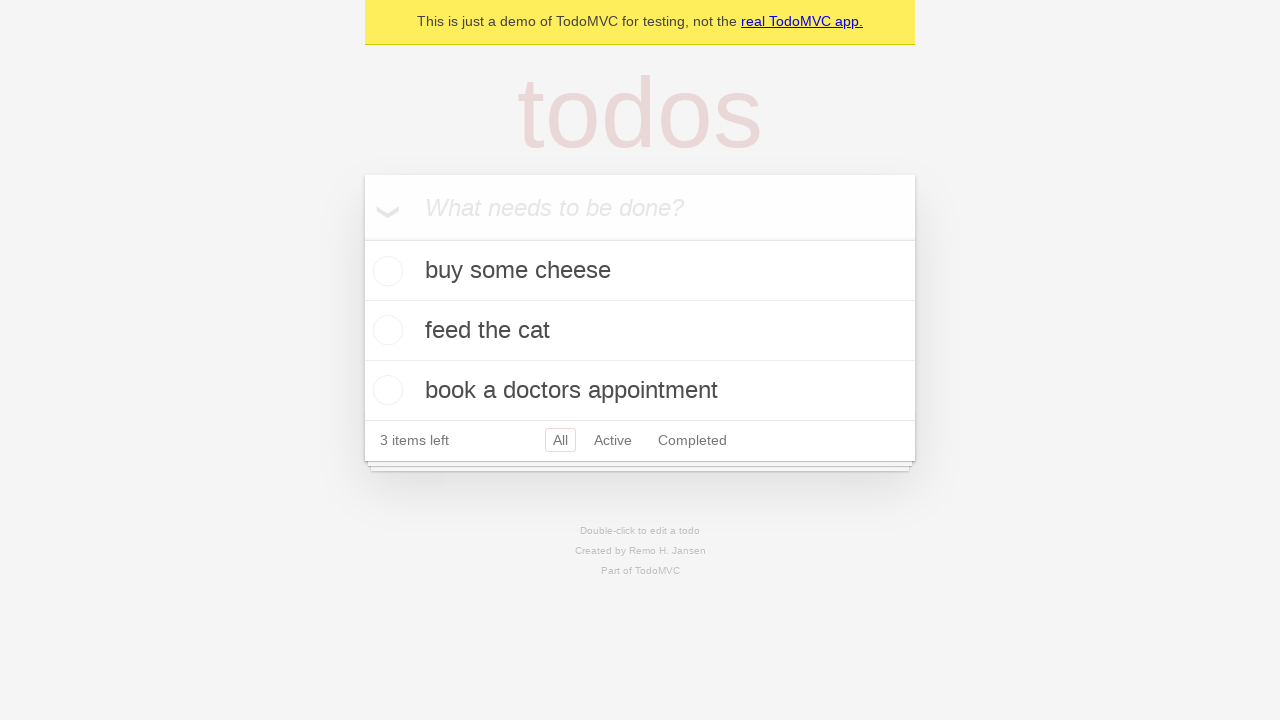

Checked the second todo item checkbox at (385, 330) on internal:testid=[data-testid="todo-item"s] >> nth=1 >> internal:role=checkbox
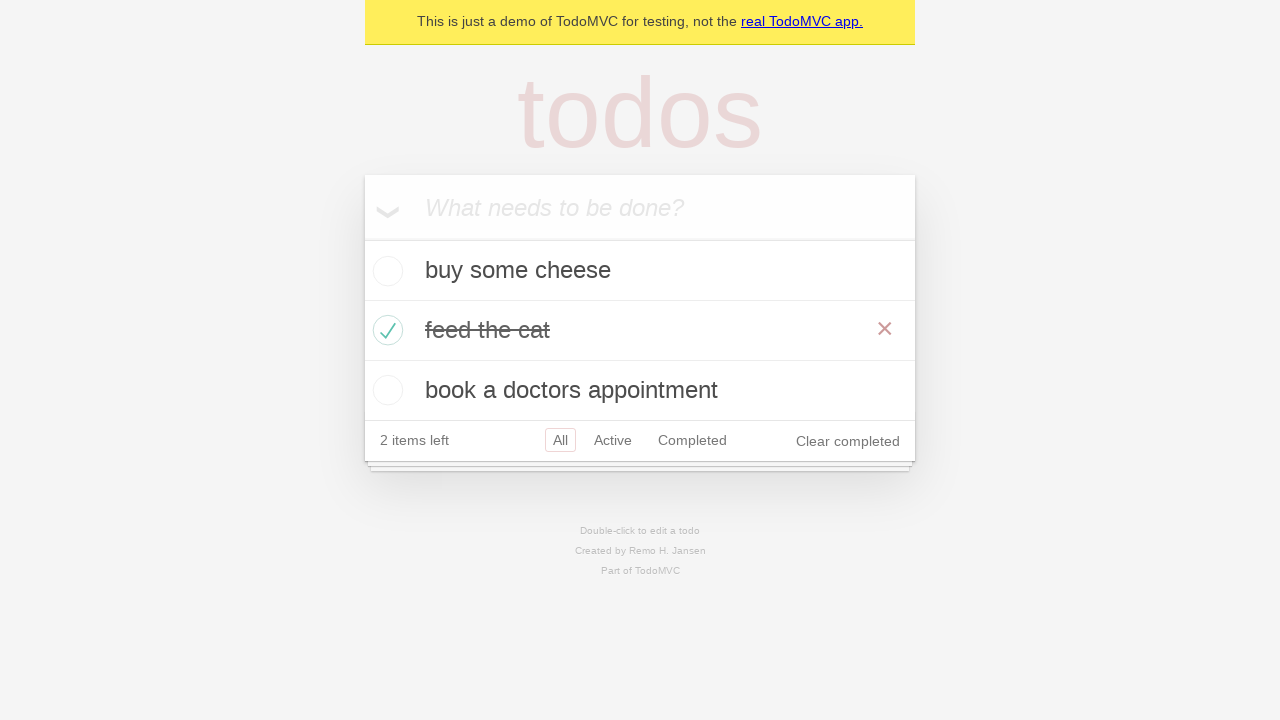

Clicked 'Clear completed' button at (848, 441) on internal:role=button[name="Clear completed"i]
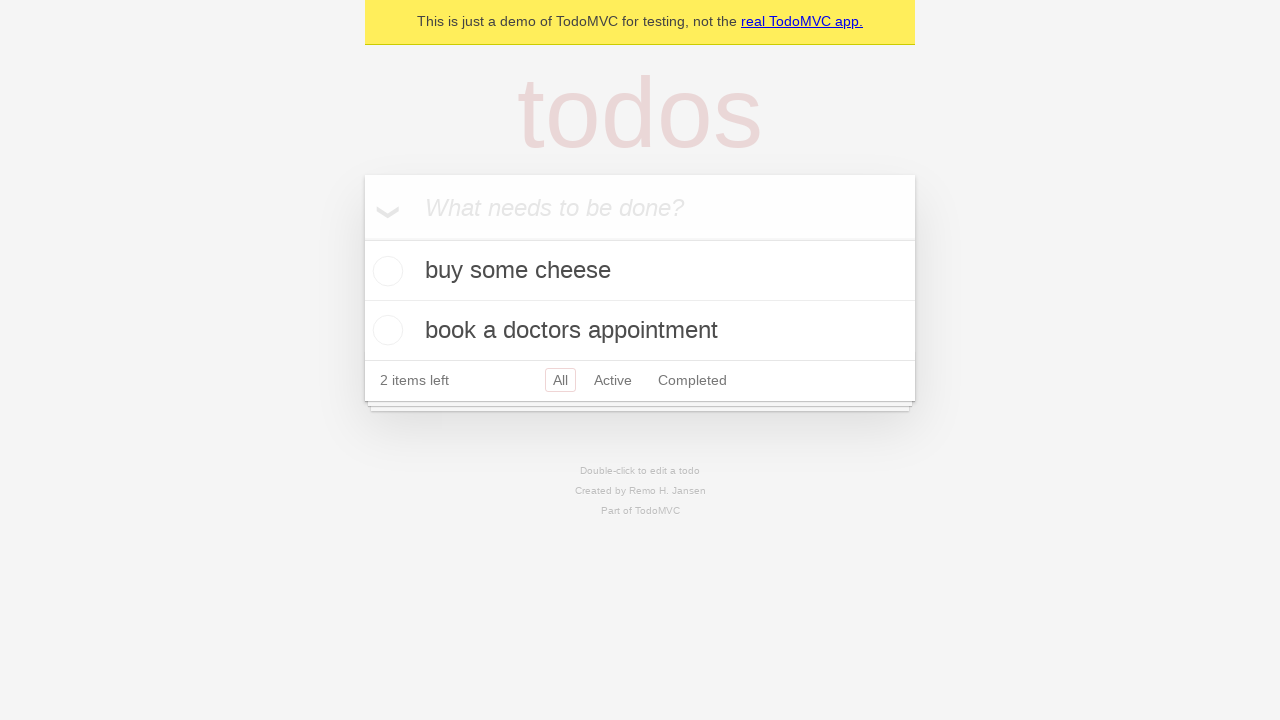

Waited for completed todo to be removed, verified 2 todos remain
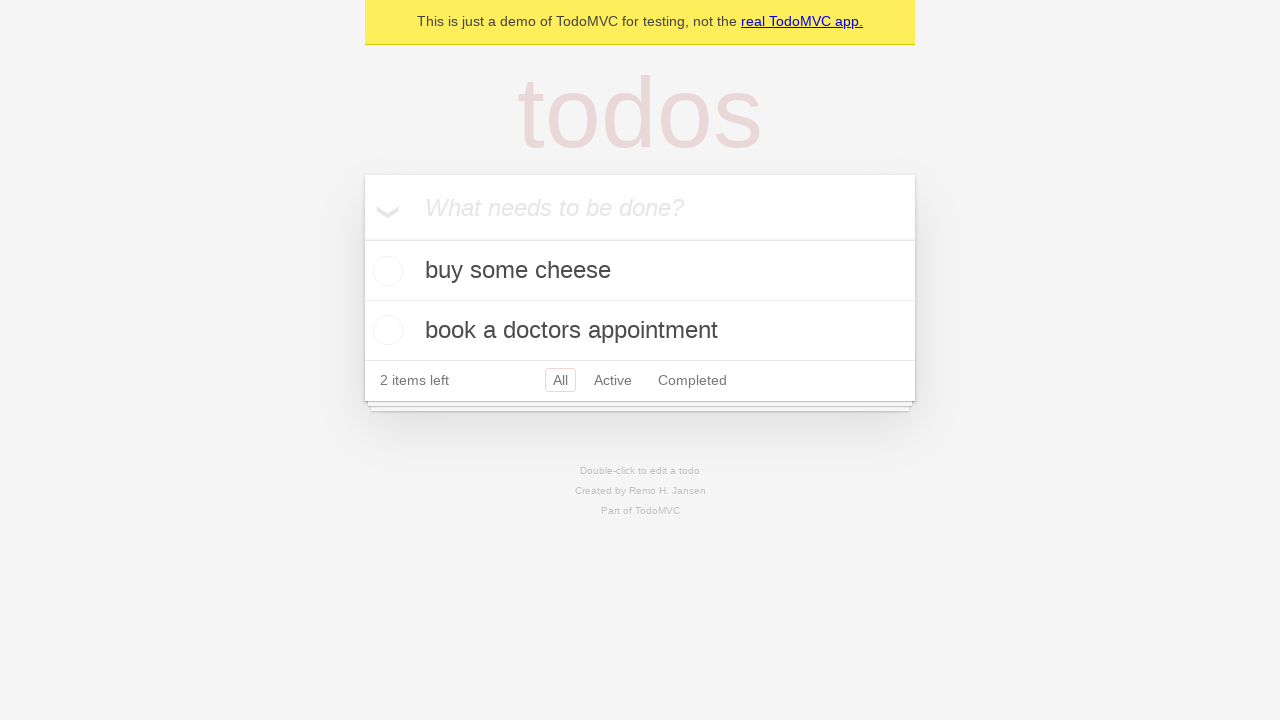

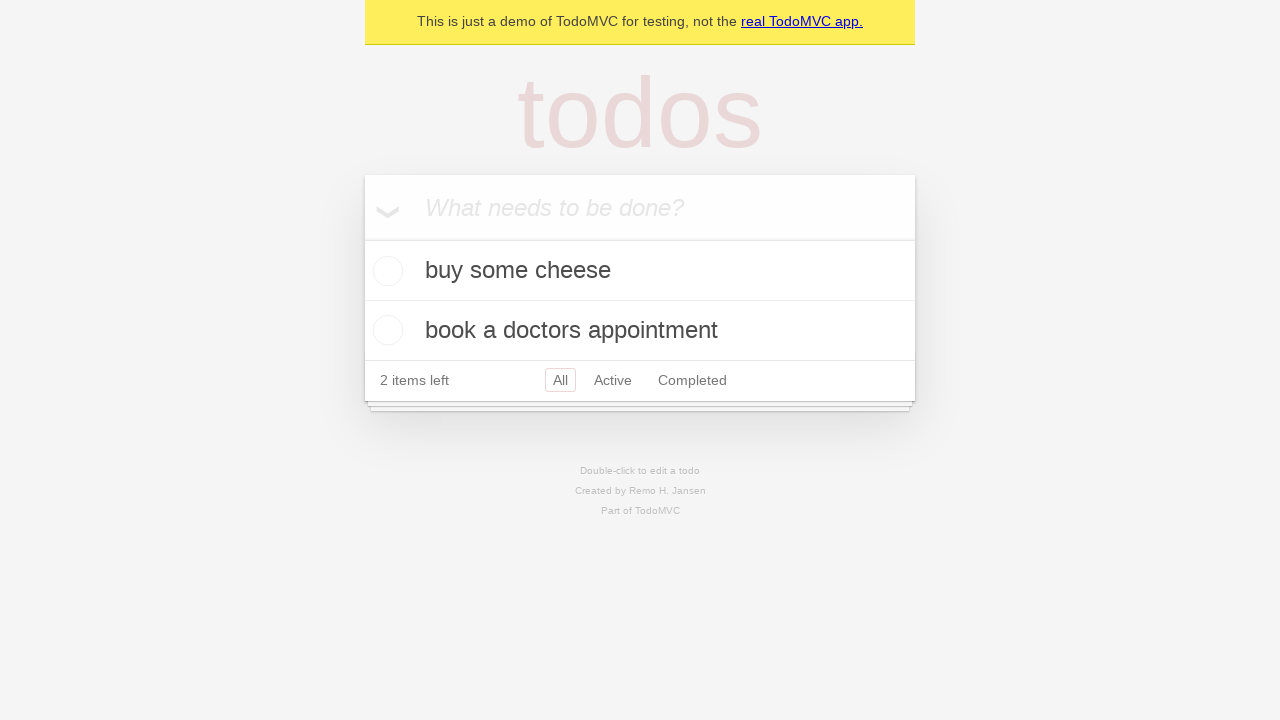